Tests a web page by clicking on various information buttons (resolution, location, details, timezone) to verify they are clickable and functional.

Starting URL: https://mfml.in/api/getInfo

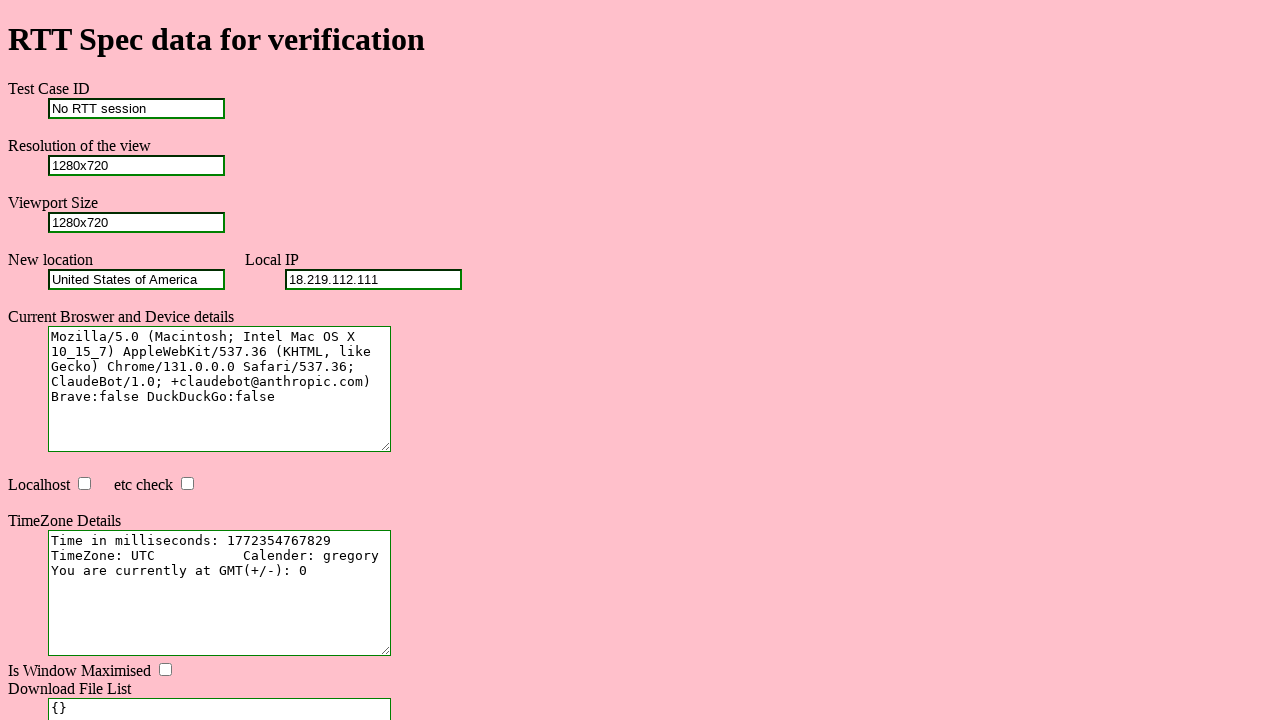

Waited for resolution button to be available
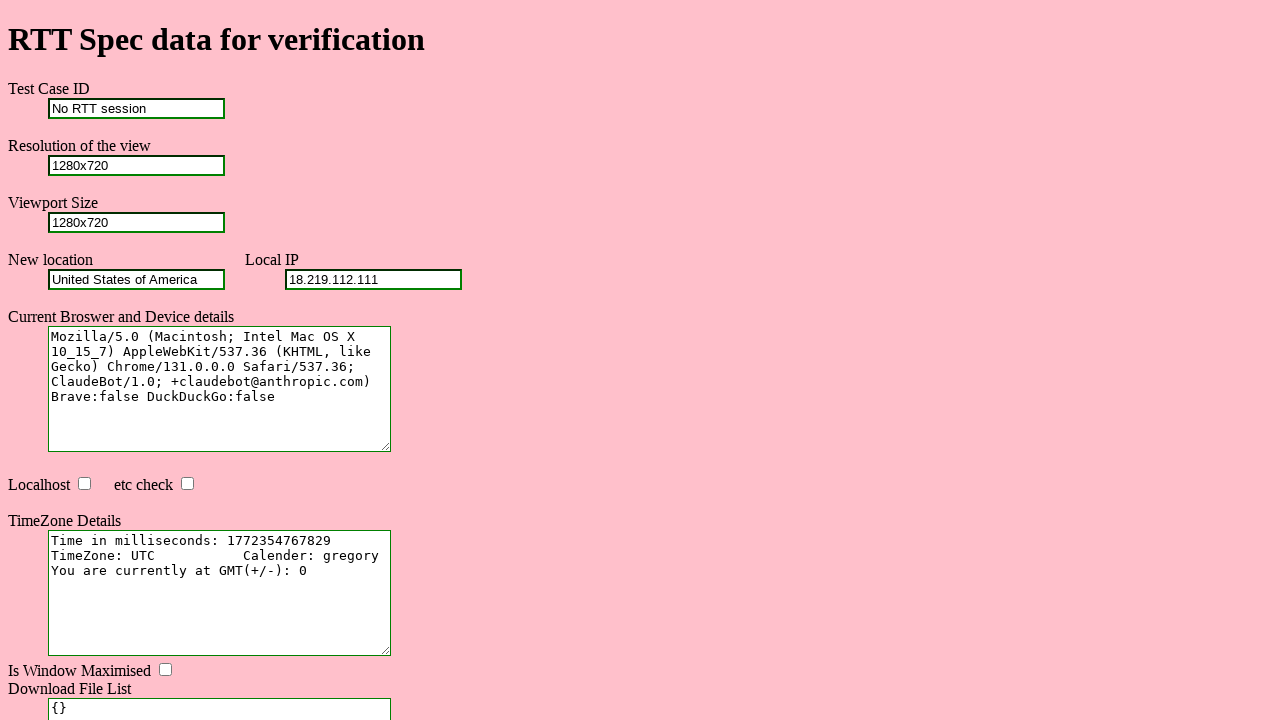

Clicked resolution button at (136, 165) on #resolution
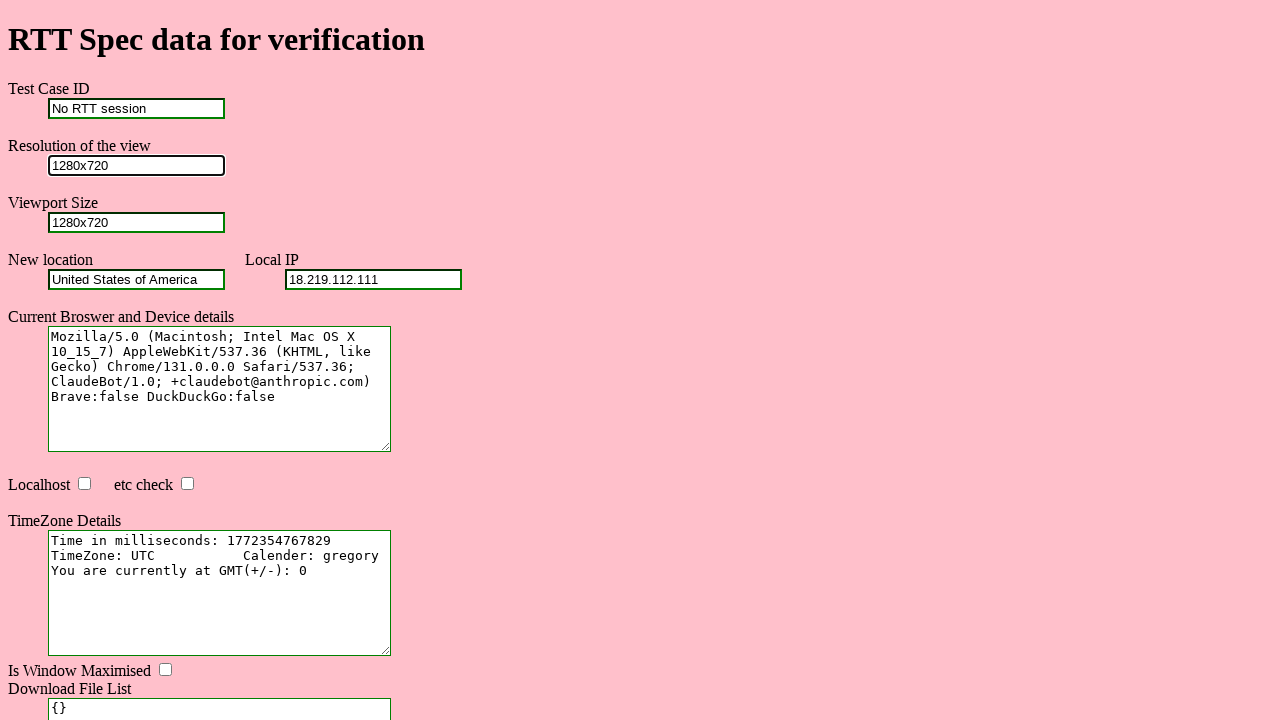

Waited for location button to be available
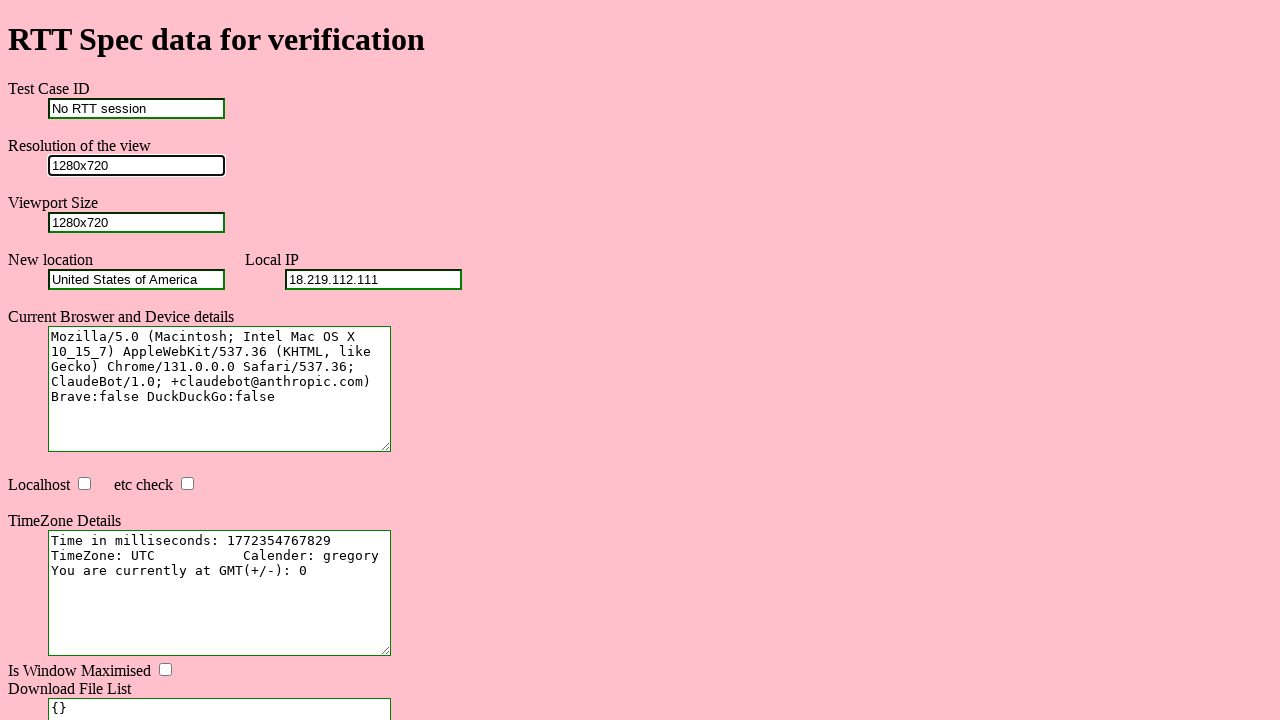

Clicked location button at (136, 279) on #location
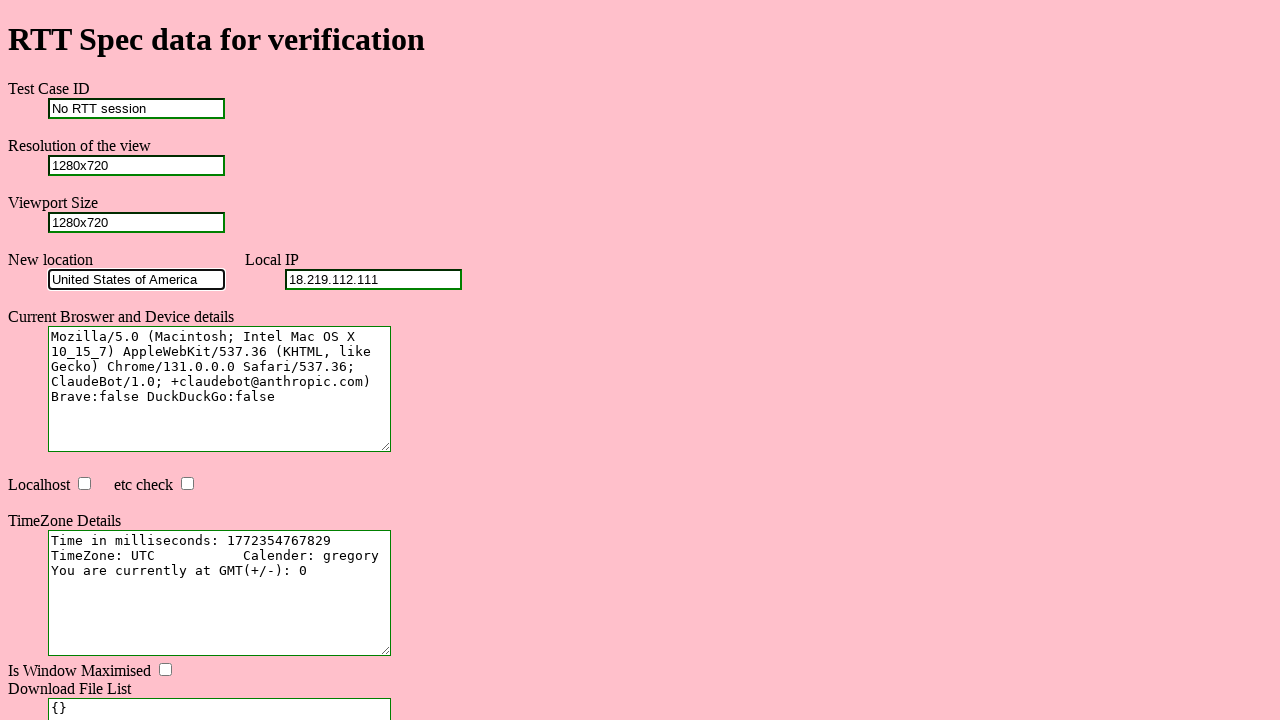

Waited for details button to be available
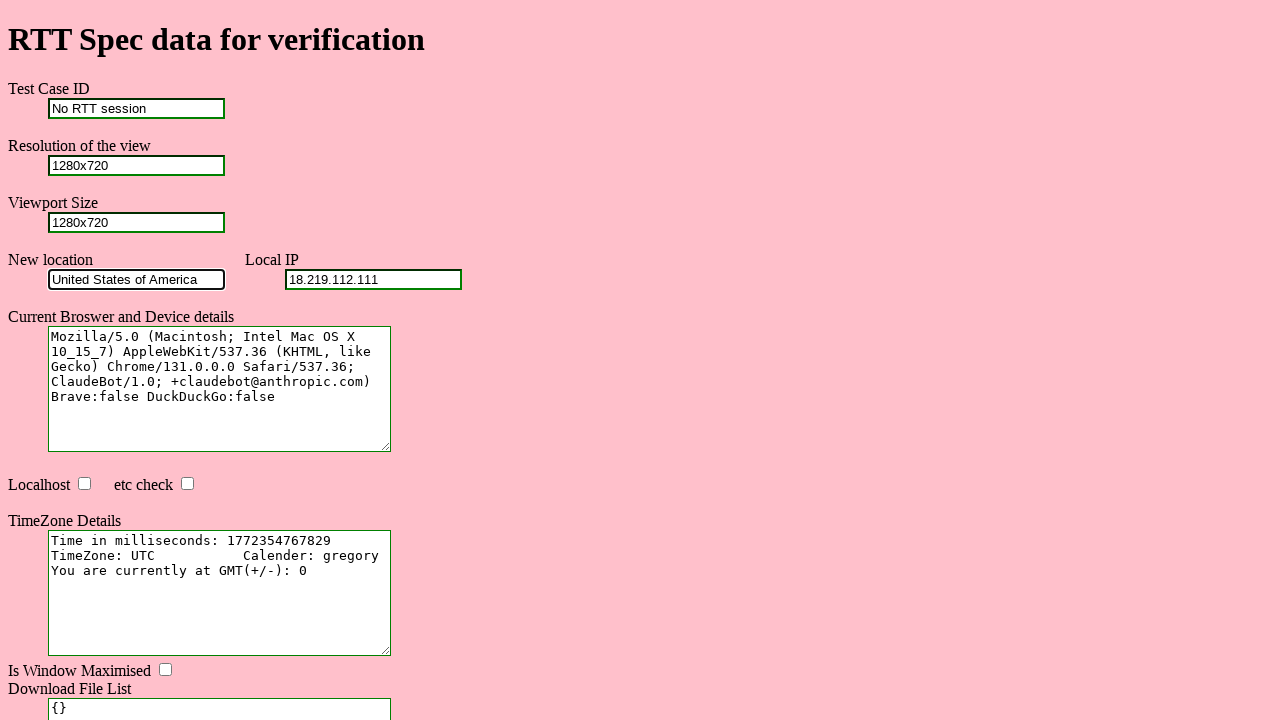

Clicked details button at (220, 389) on #details
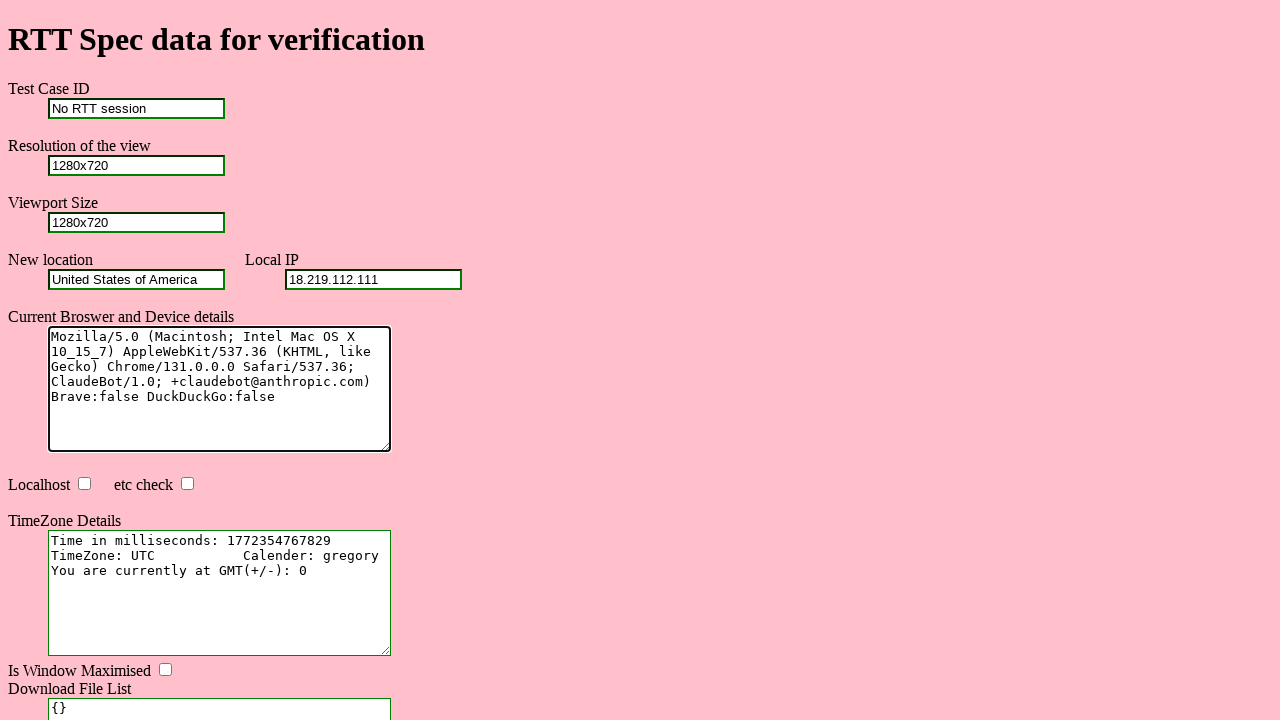

Waited for timezone button to be available
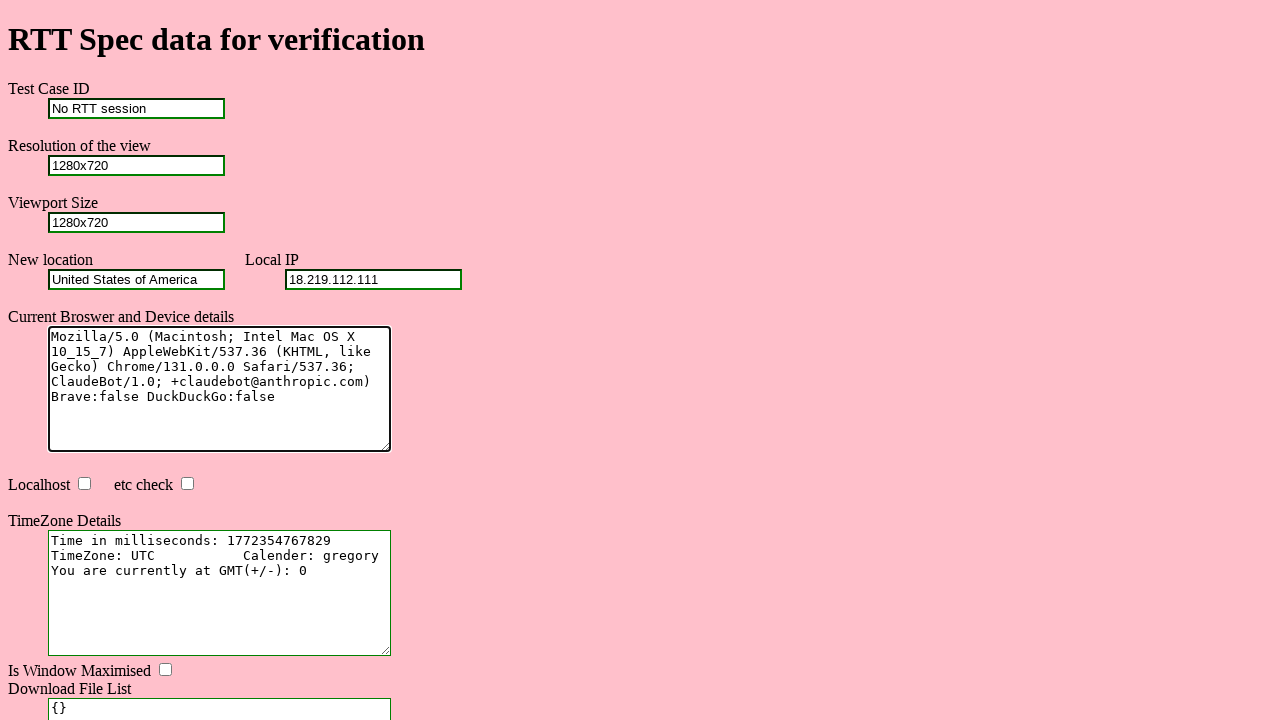

Clicked timezone button at (220, 593) on #timezone
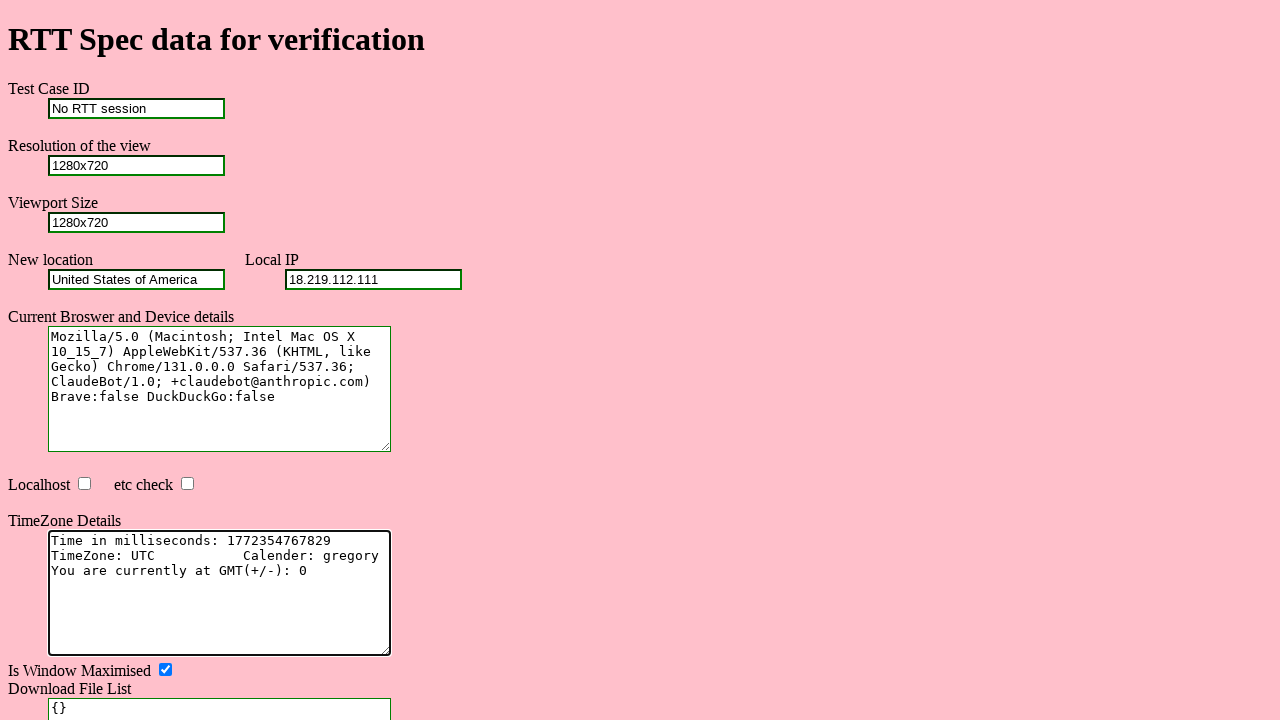

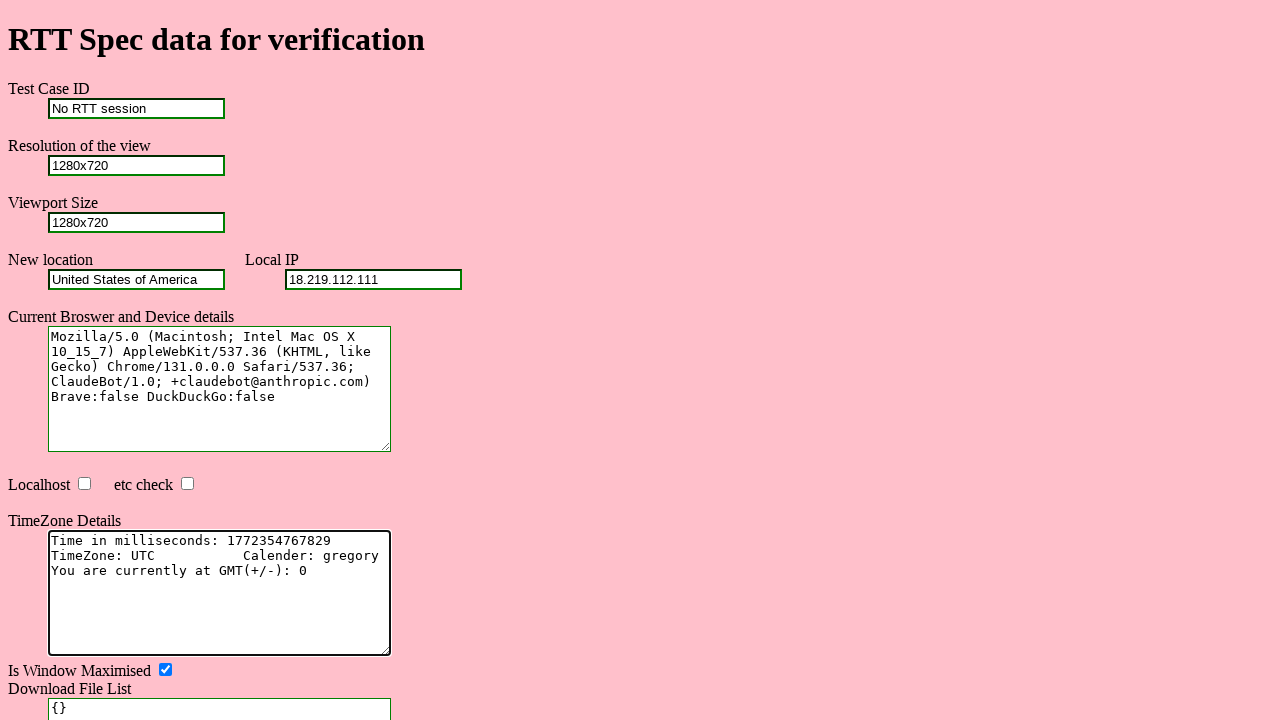